Tests that Clear completed button is hidden when there are no completed items

Starting URL: https://demo.playwright.dev/todomvc

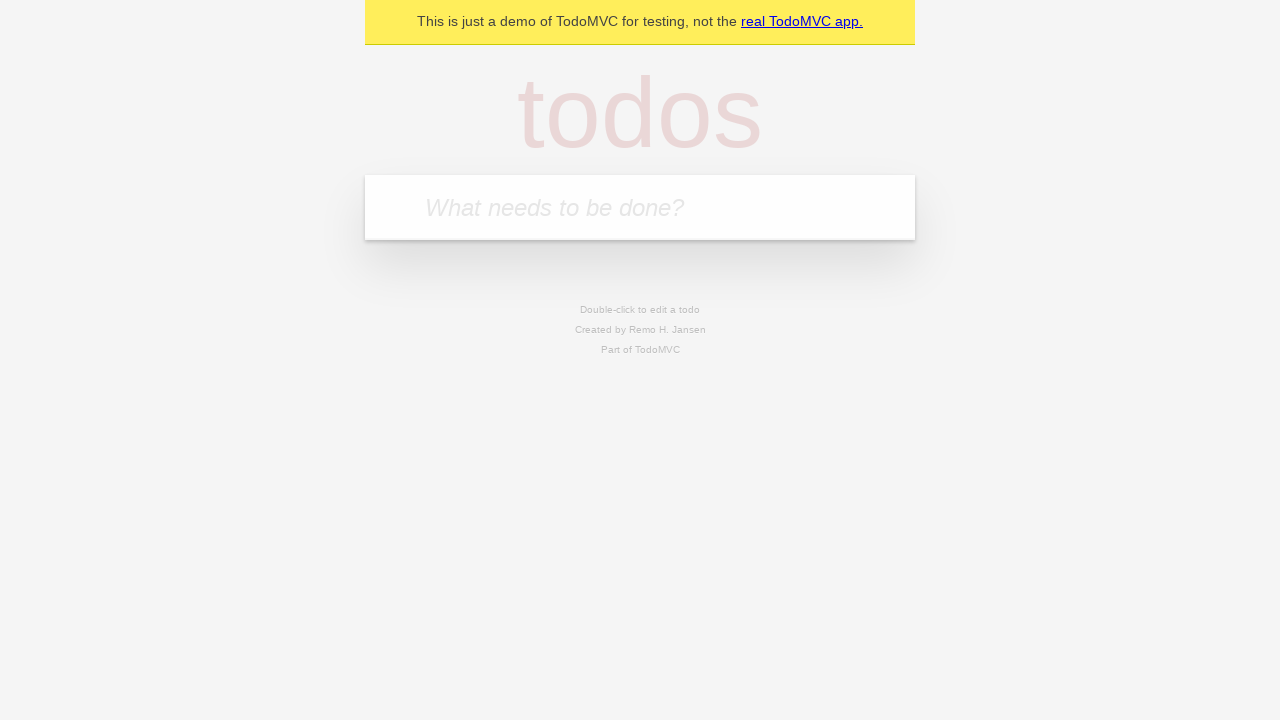

Located the 'What needs to be done?' input field
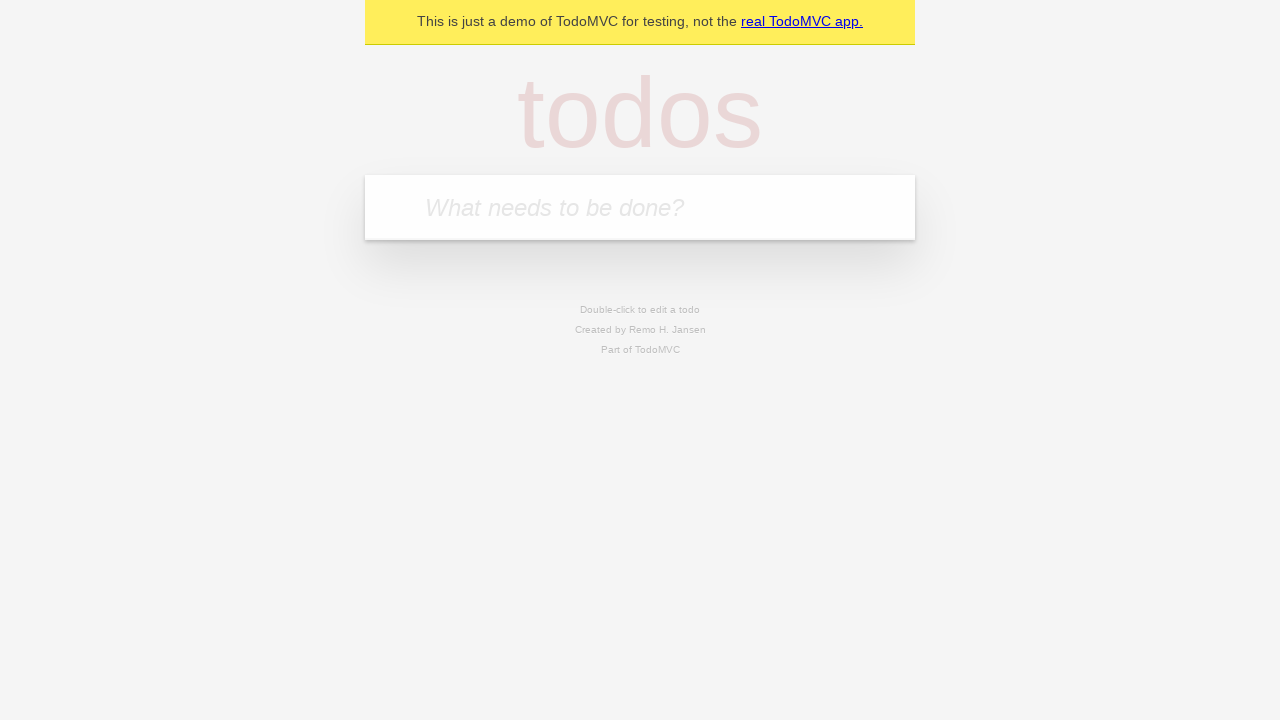

Filled todo input with 'buy some cheese' on internal:attr=[placeholder="What needs to be done?"i]
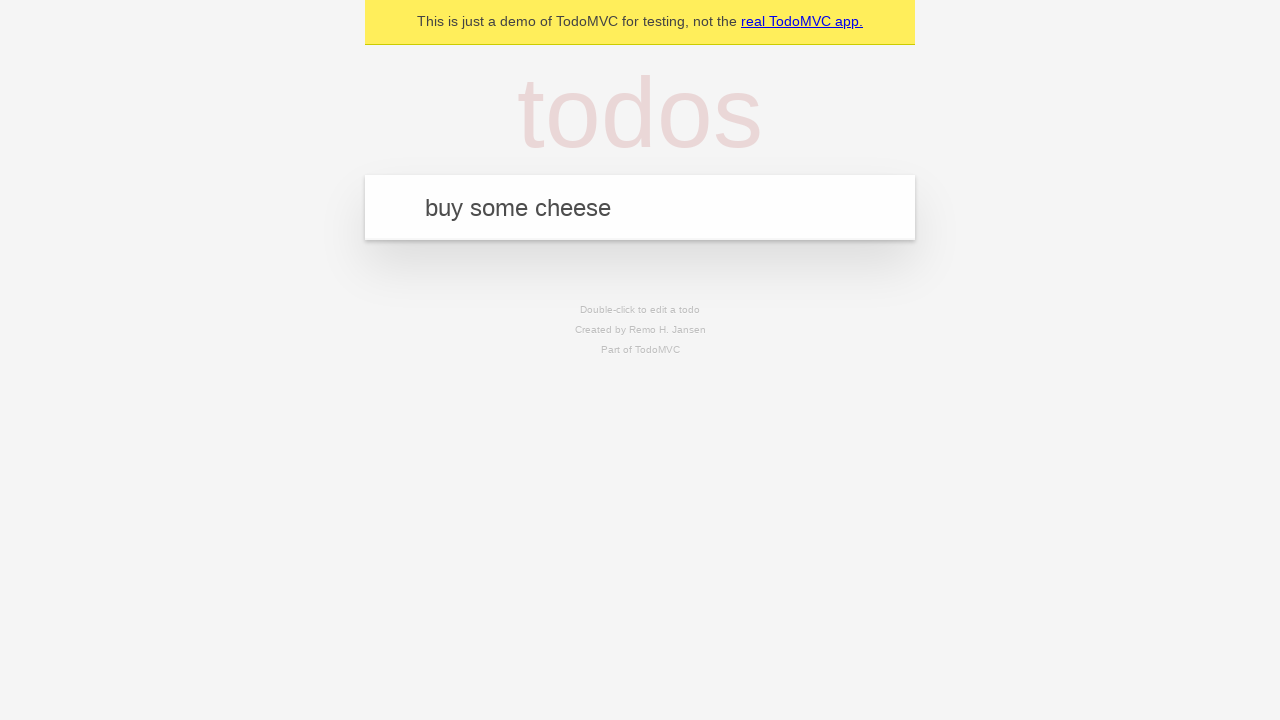

Pressed Enter to add todo 'buy some cheese' on internal:attr=[placeholder="What needs to be done?"i]
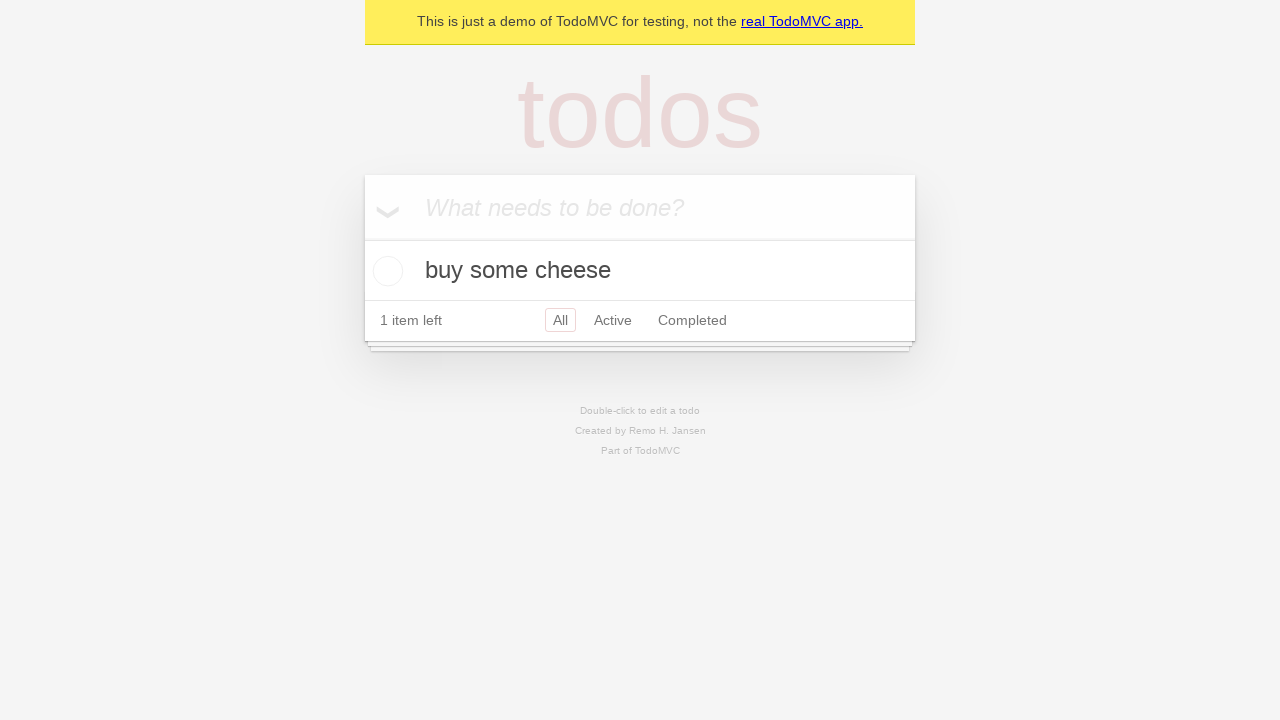

Filled todo input with 'feed the cat' on internal:attr=[placeholder="What needs to be done?"i]
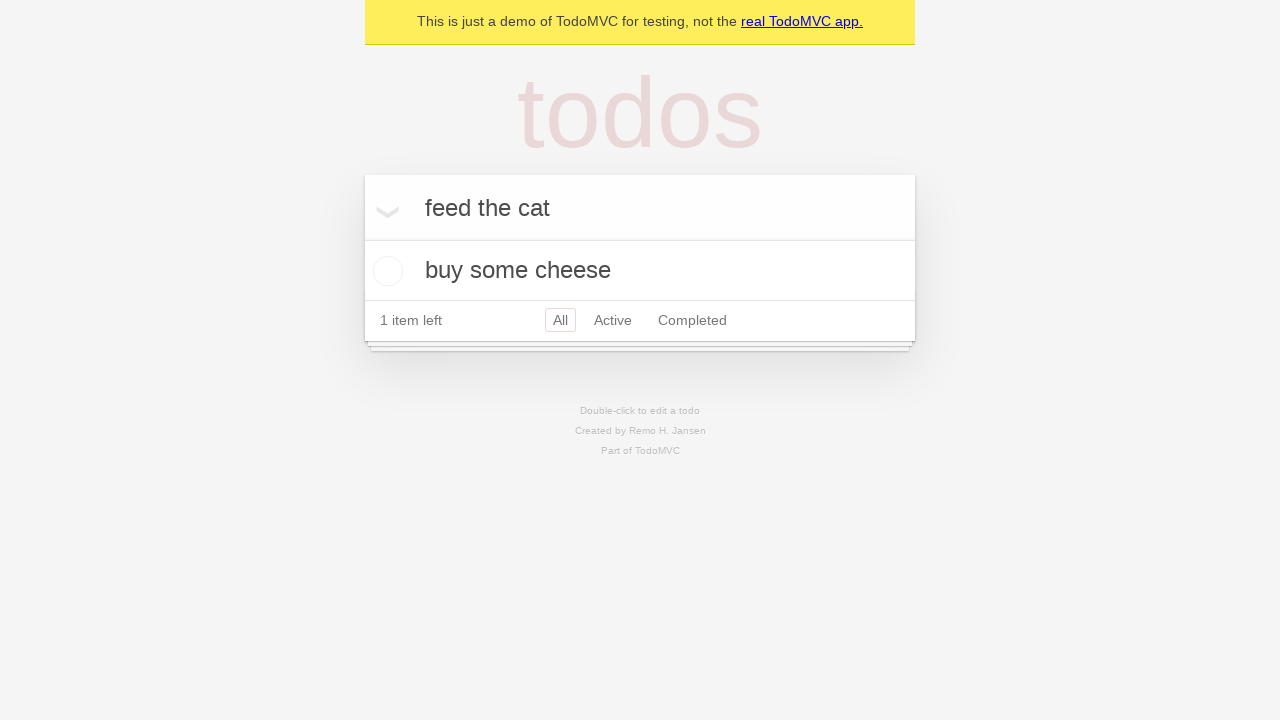

Pressed Enter to add todo 'feed the cat' on internal:attr=[placeholder="What needs to be done?"i]
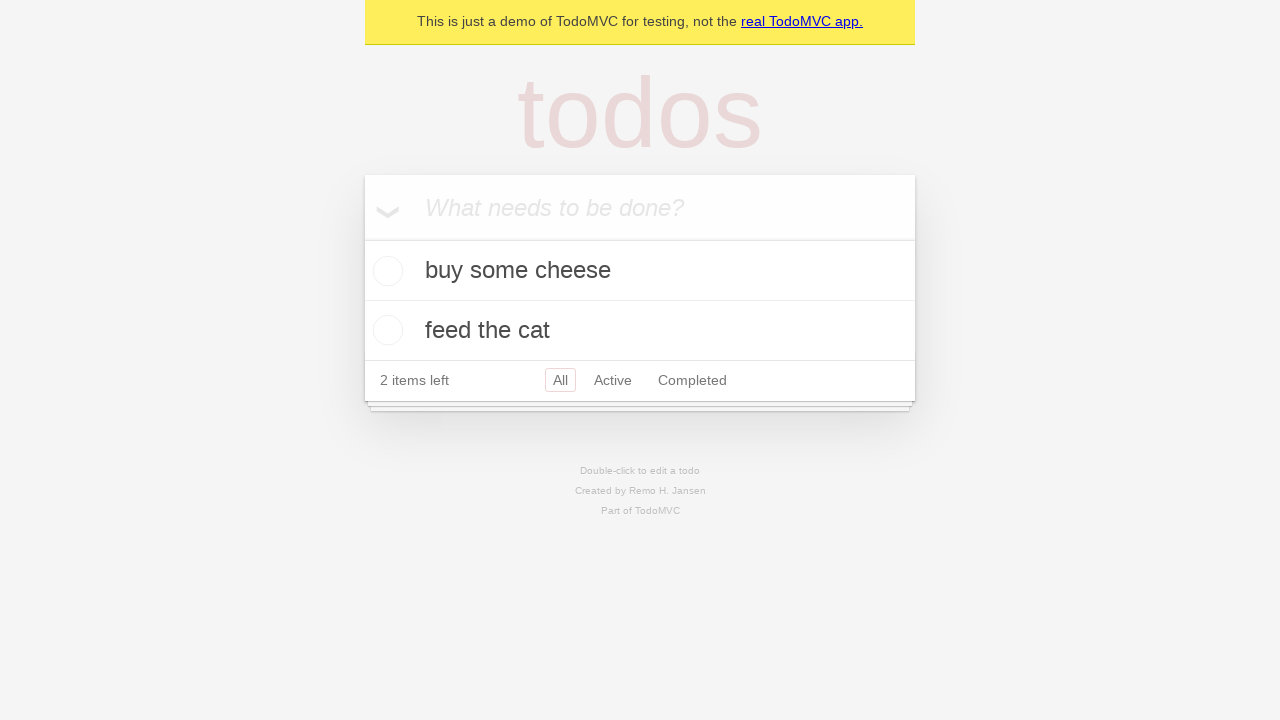

Filled todo input with 'book a doctors appointment' on internal:attr=[placeholder="What needs to be done?"i]
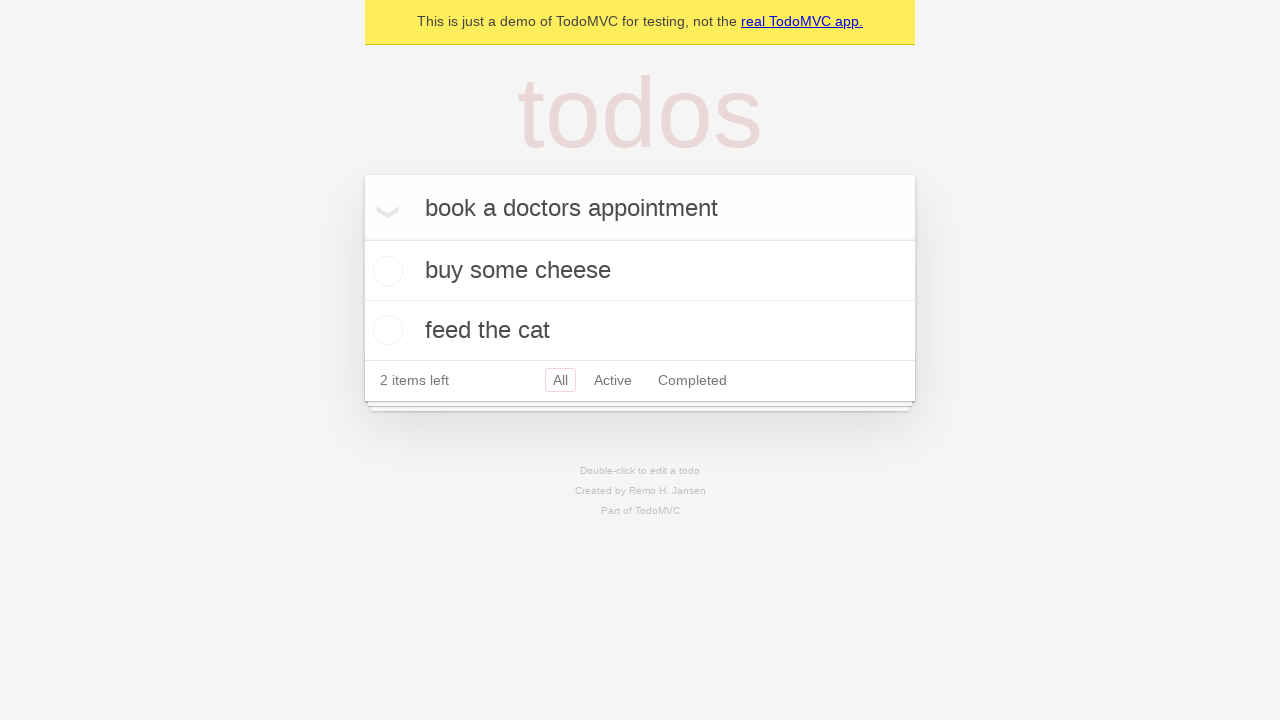

Pressed Enter to add todo 'book a doctors appointment' on internal:attr=[placeholder="What needs to be done?"i]
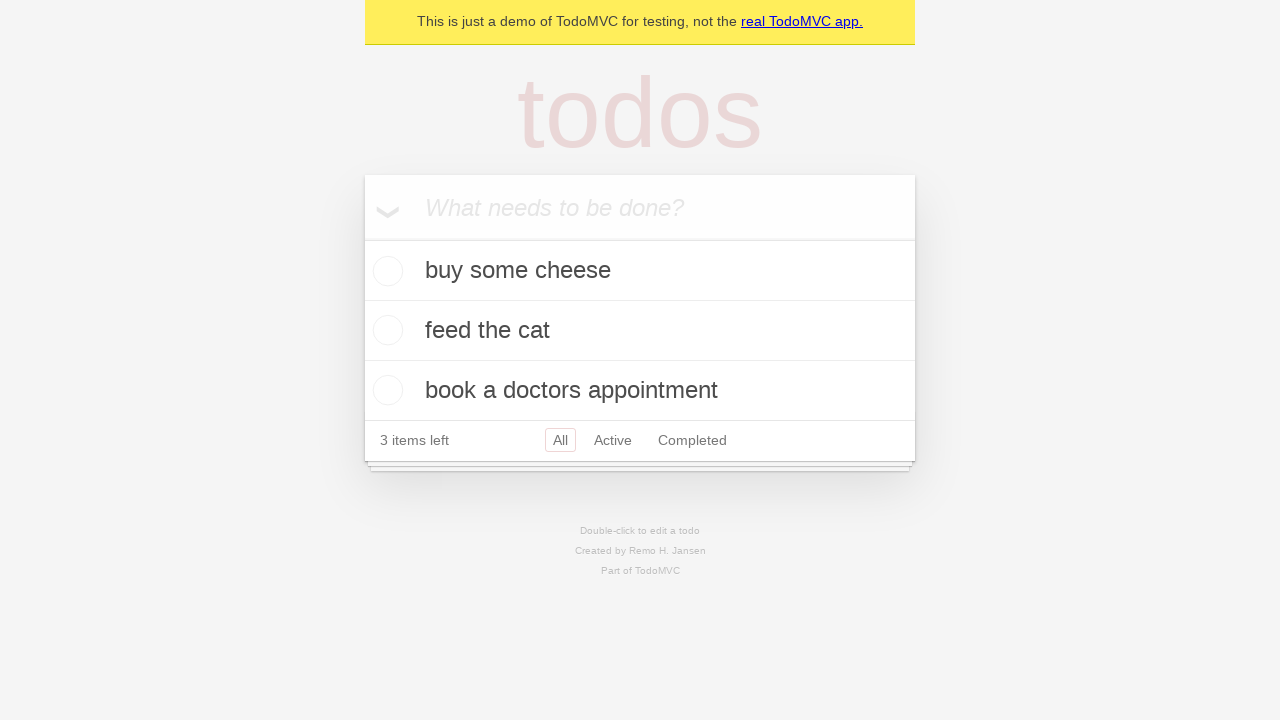

Checked the first todo item as completed at (385, 271) on .todo-list li .toggle >> nth=0
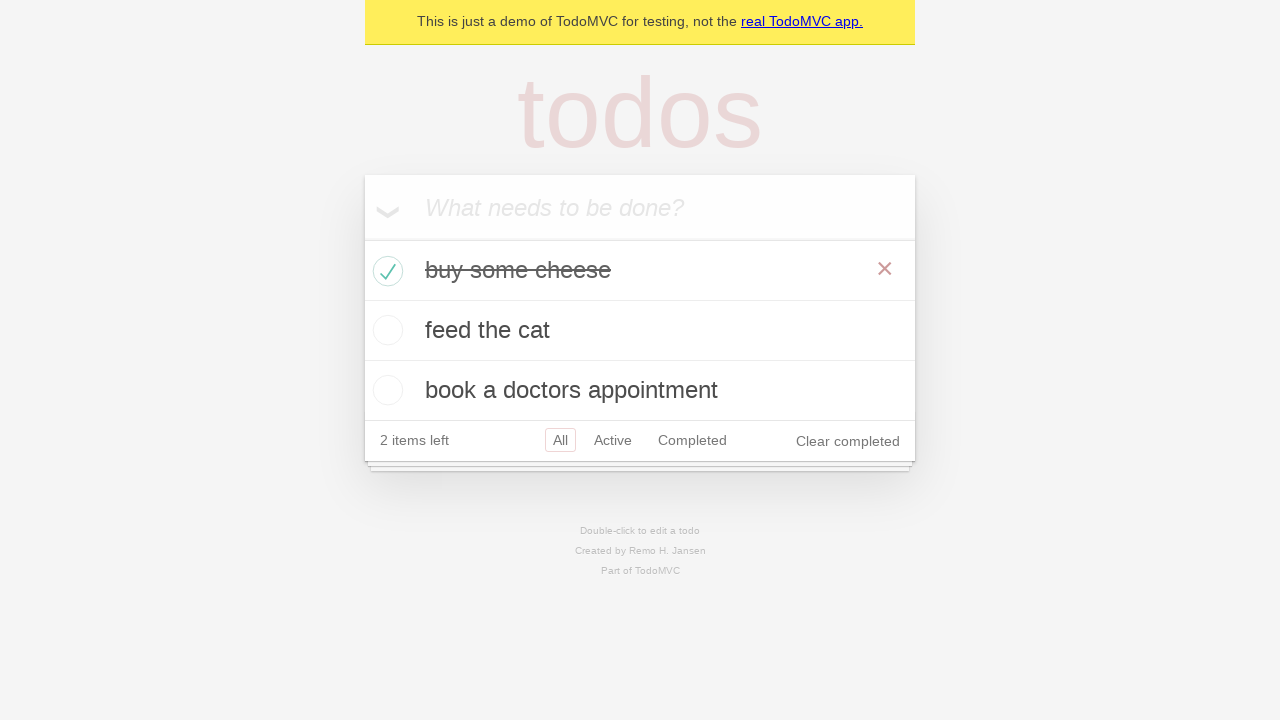

Clicked 'Clear completed' button to remove completed items at (848, 441) on internal:role=button[name="Clear completed"i]
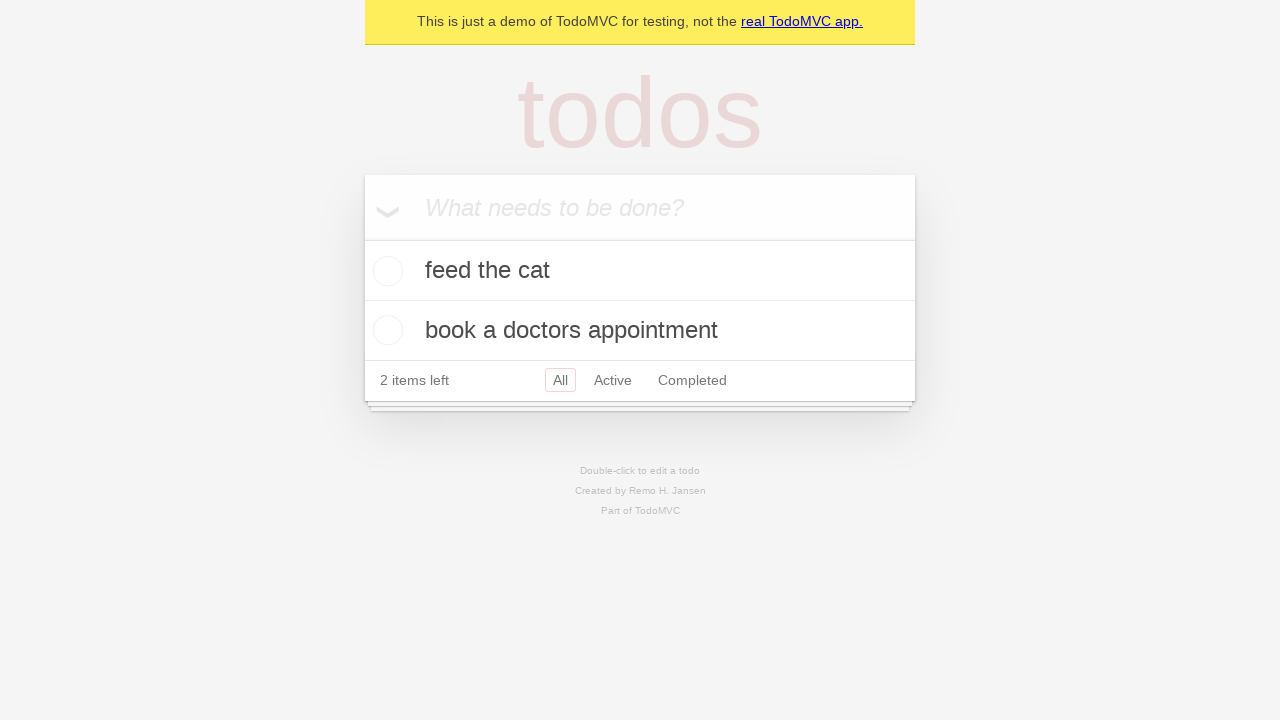

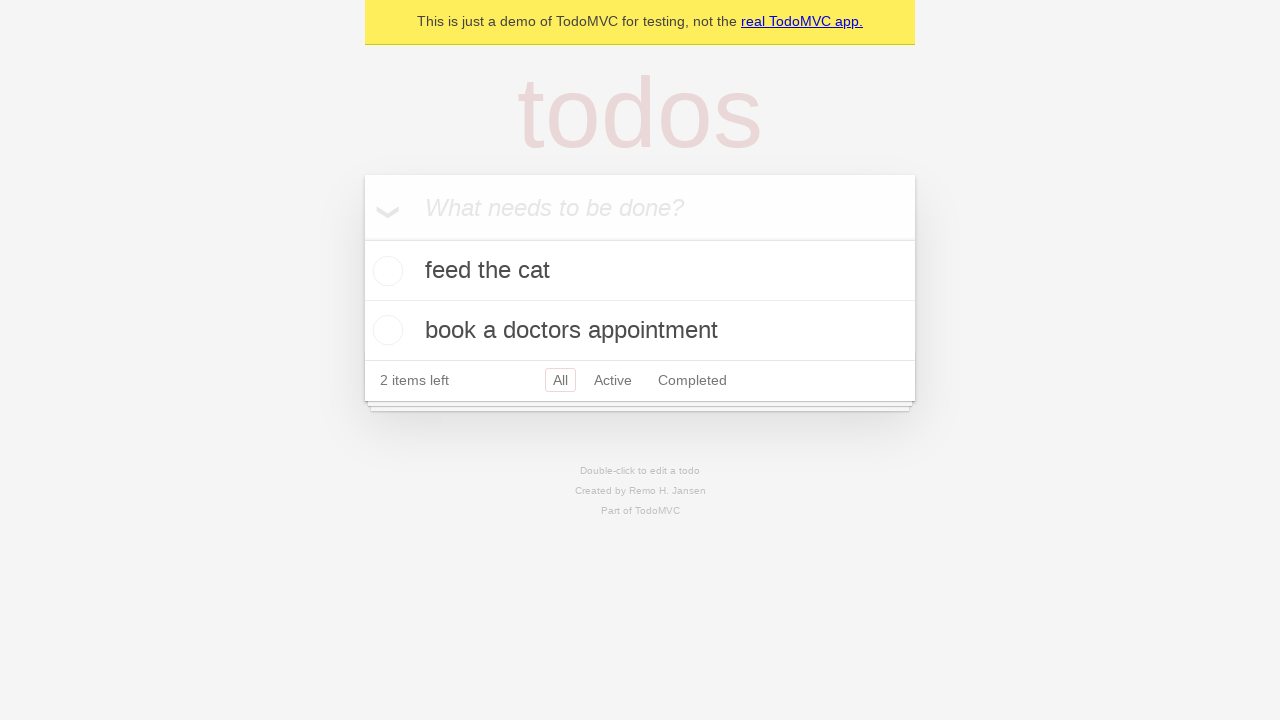